Tests navigation to the contact page by clicking the Contact nav button and verifying the URL changes to include /contact

Starting URL: https://practice.expandtesting.com/

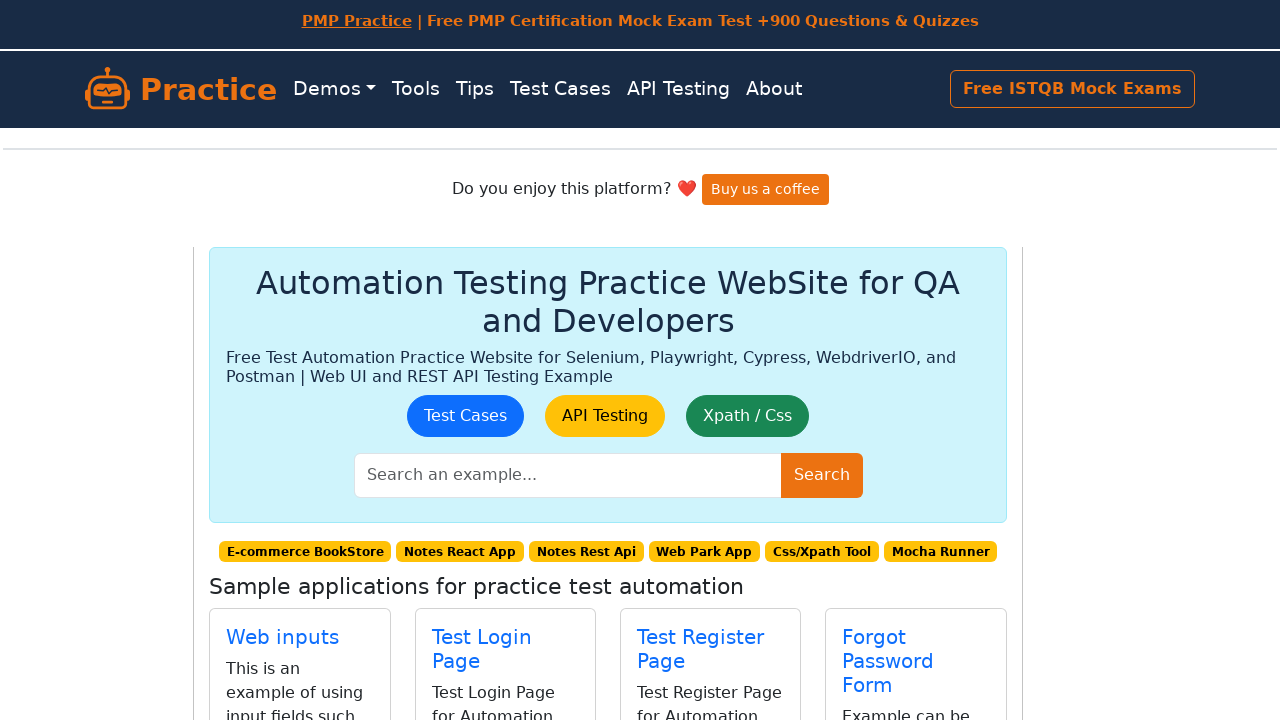

Clicked Contact nav button at (281, 400) on a[href="/contact"]
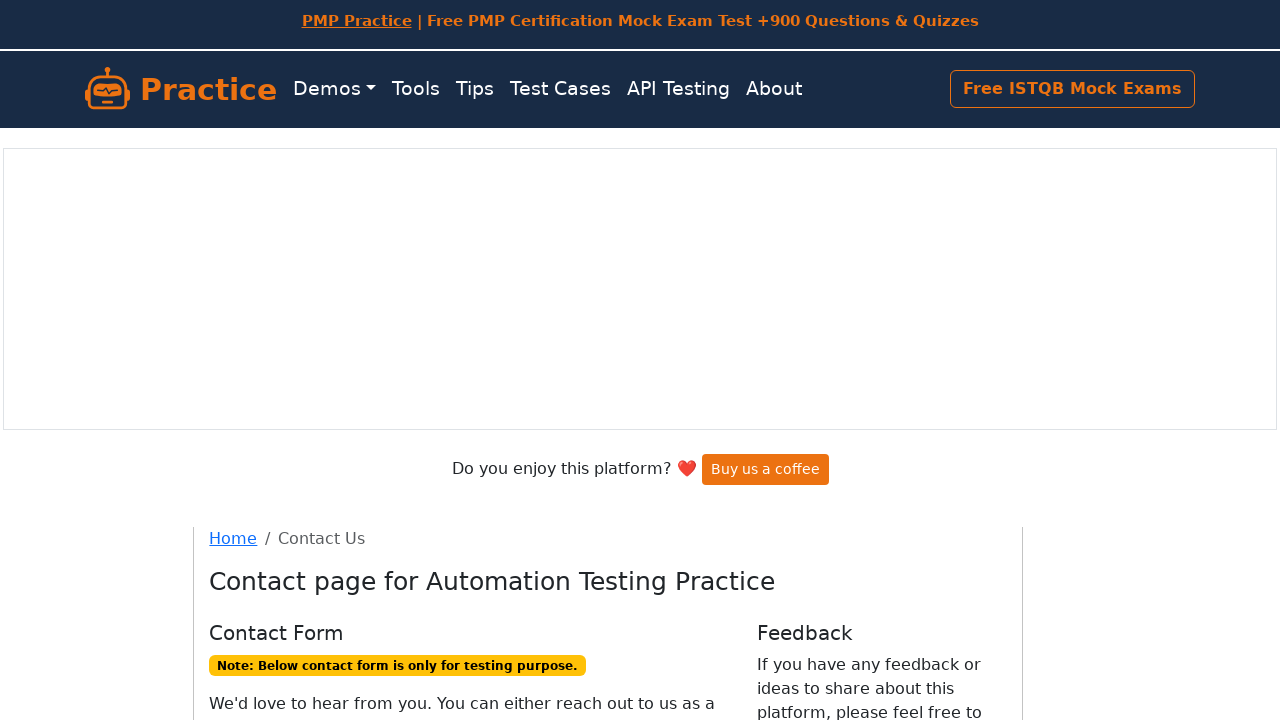

Contact page loaded, h1 element appeared
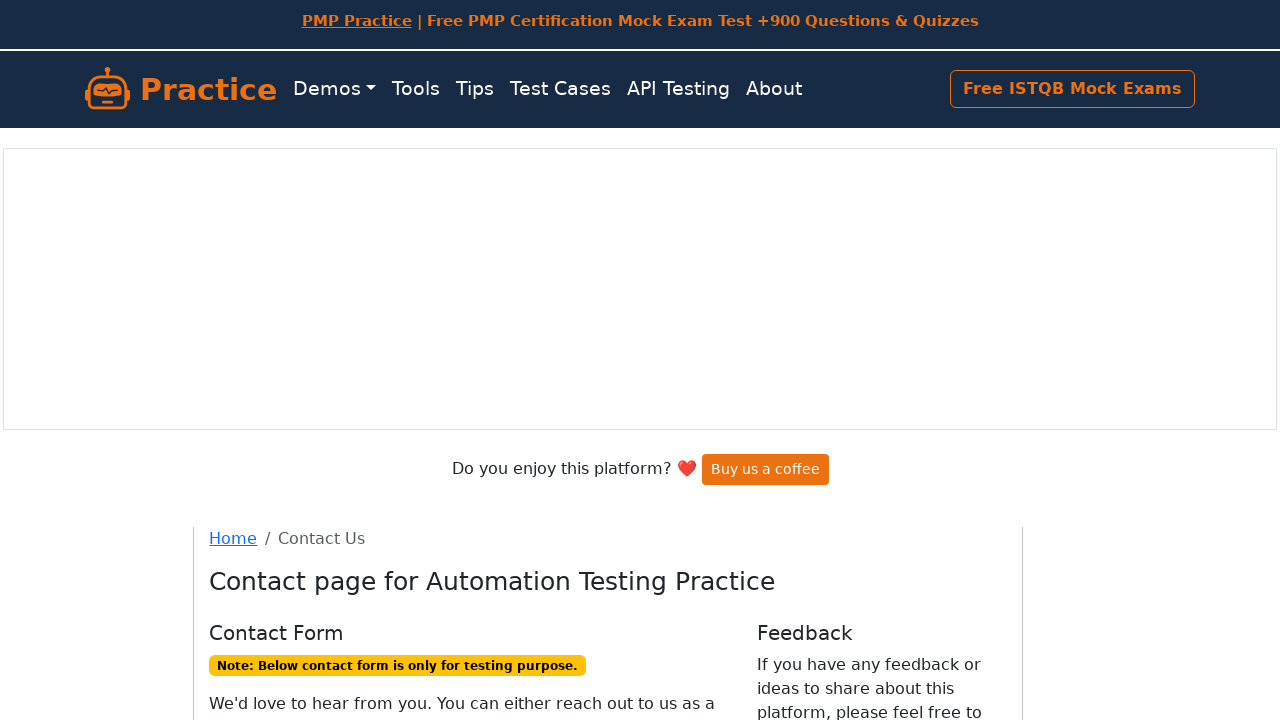

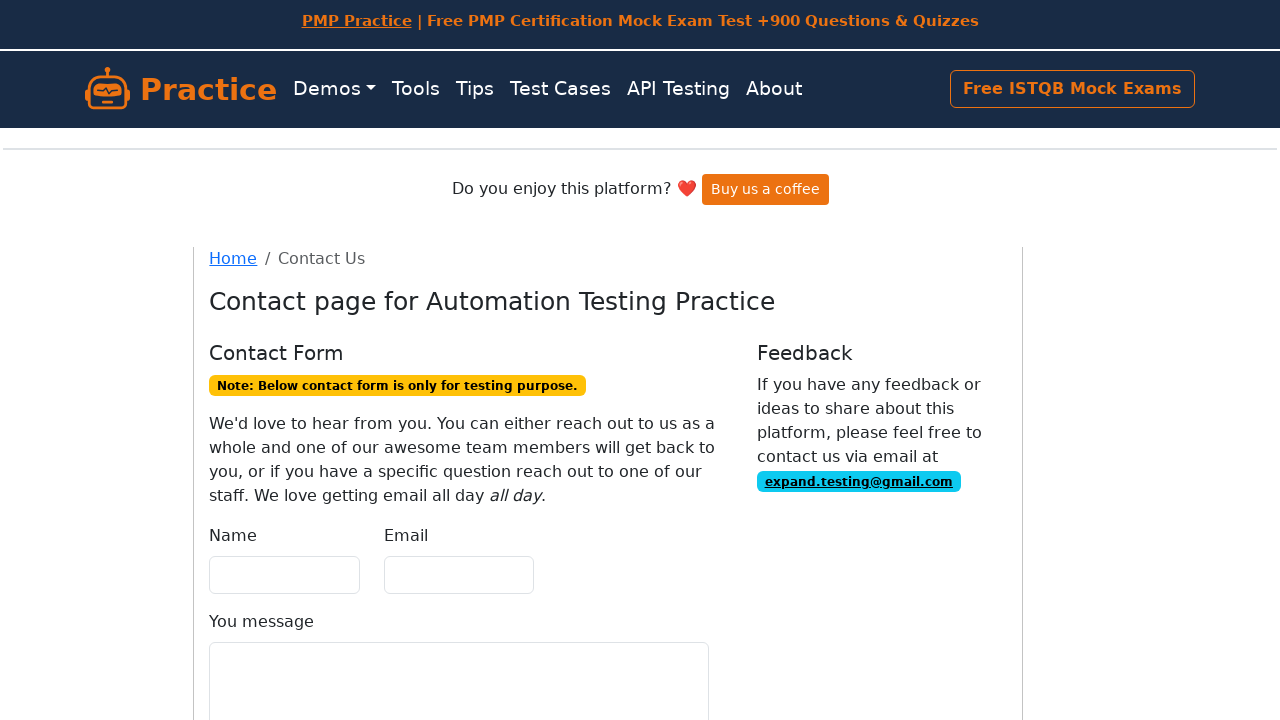